Tests the gematrinator calculator by opening cipher options, configuring cipher settings (clearing defaults and selecting Chaldean cipher), and entering a phrase into the calculator input field.

Starting URL: https://gematrinator.com/calculator

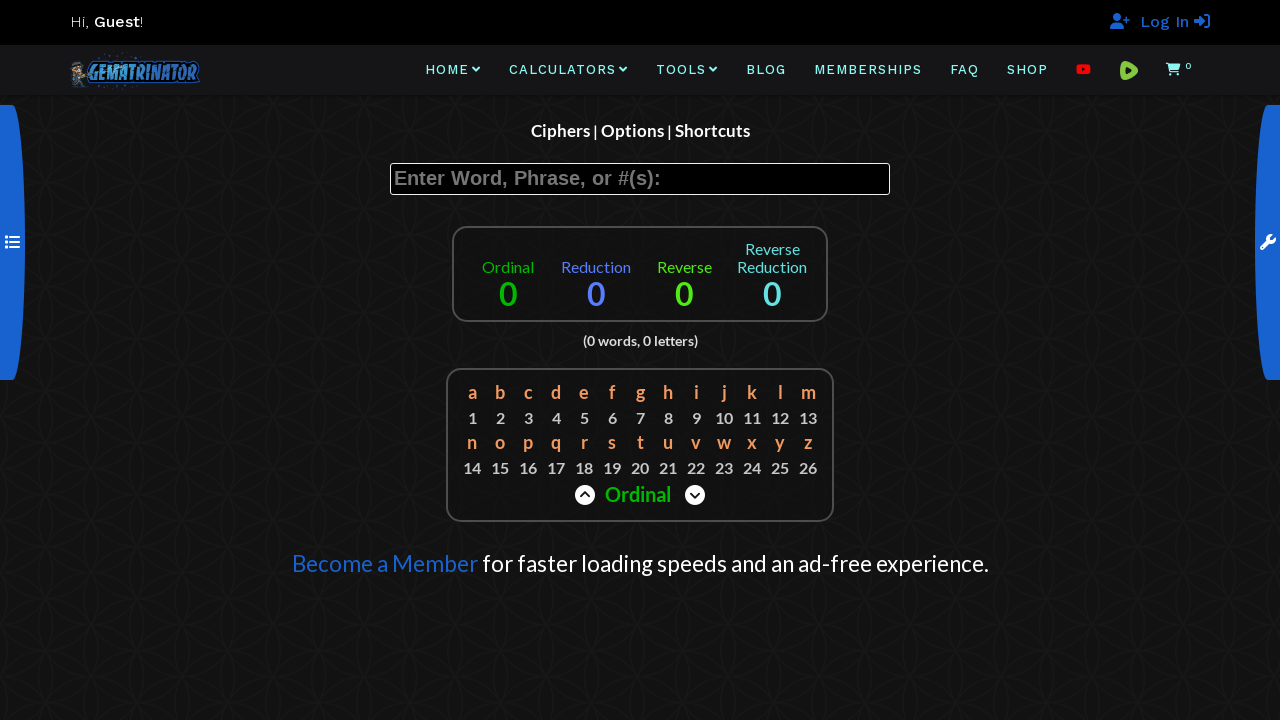

Waited for cipher menu items to load
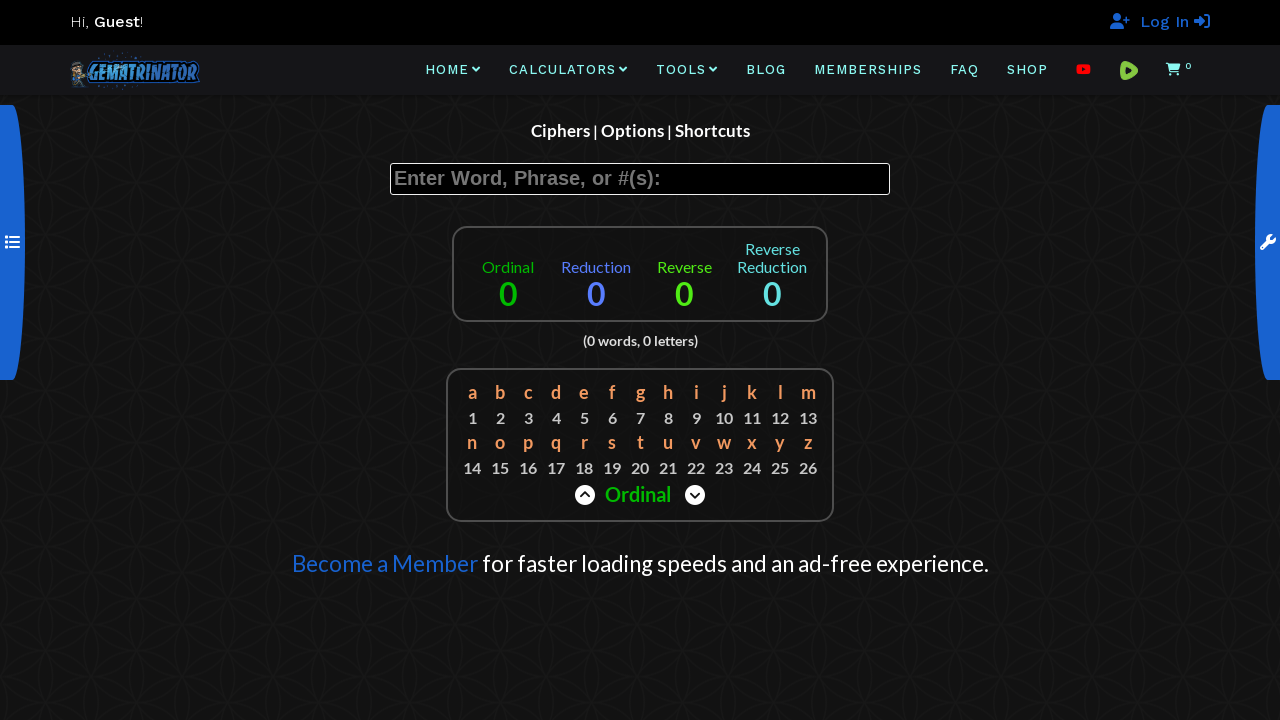

Clicked on Ciphers menu item at (562, 130) on .calcMenuItem >> nth=0
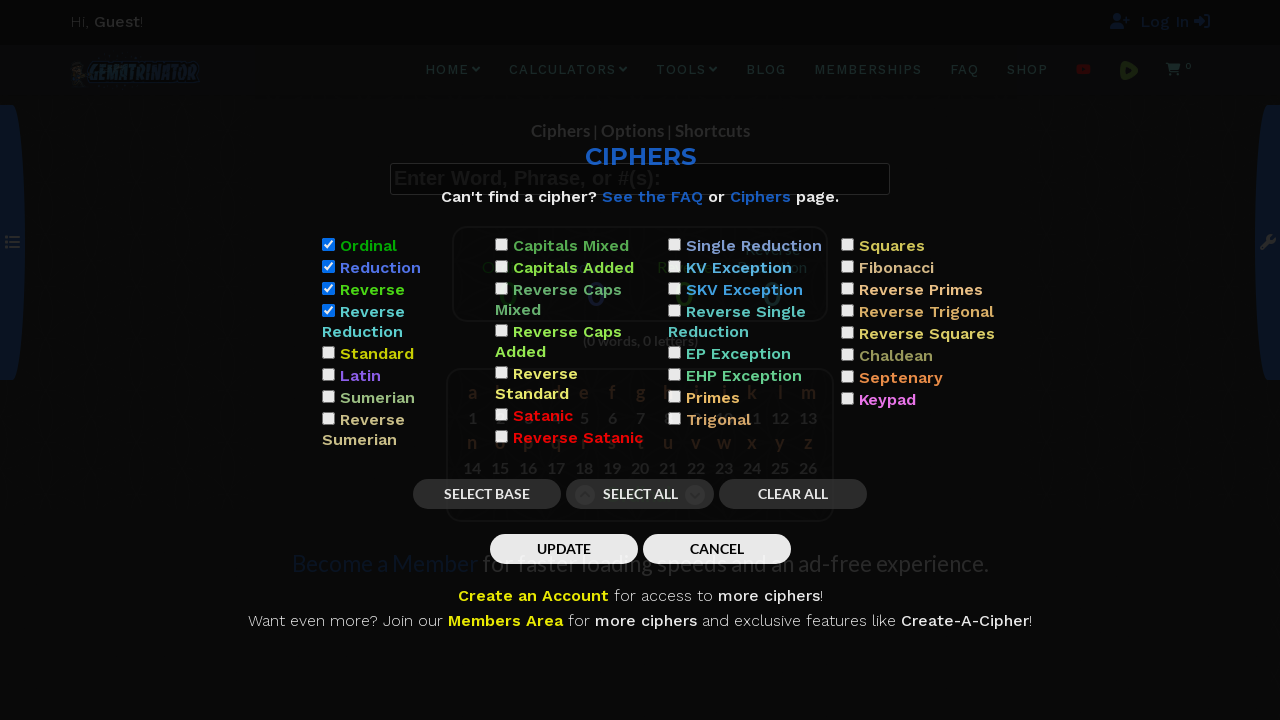

Cipher dialog appeared with cancel button visible
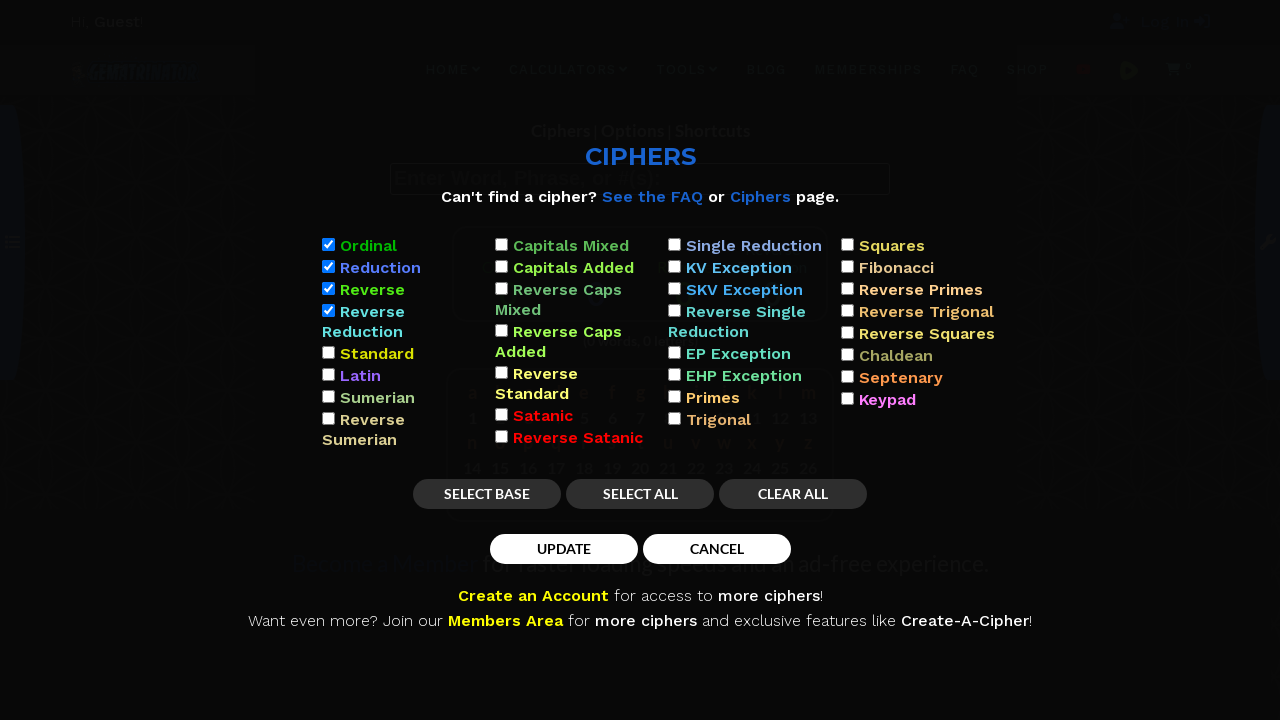

Clicked cancel button to clear existing cipher selections at (716, 549) on #CancelCiphers
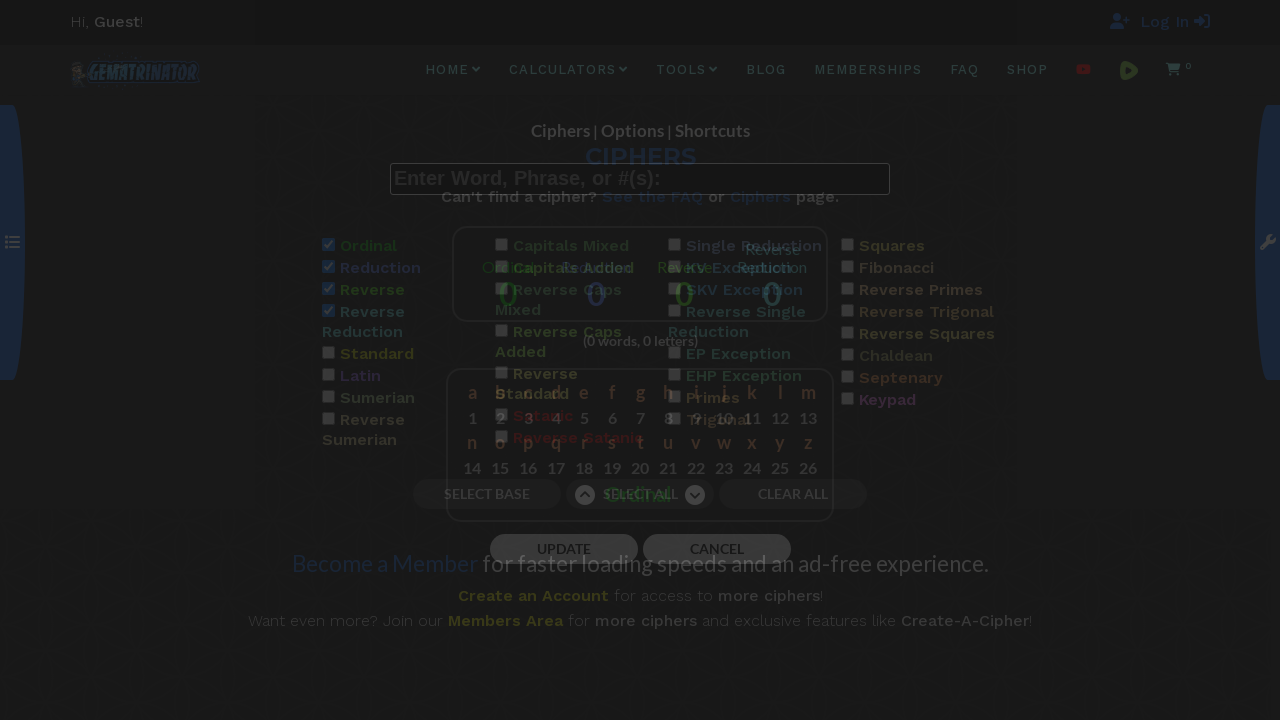

Waited for cipher menu items to be ready again
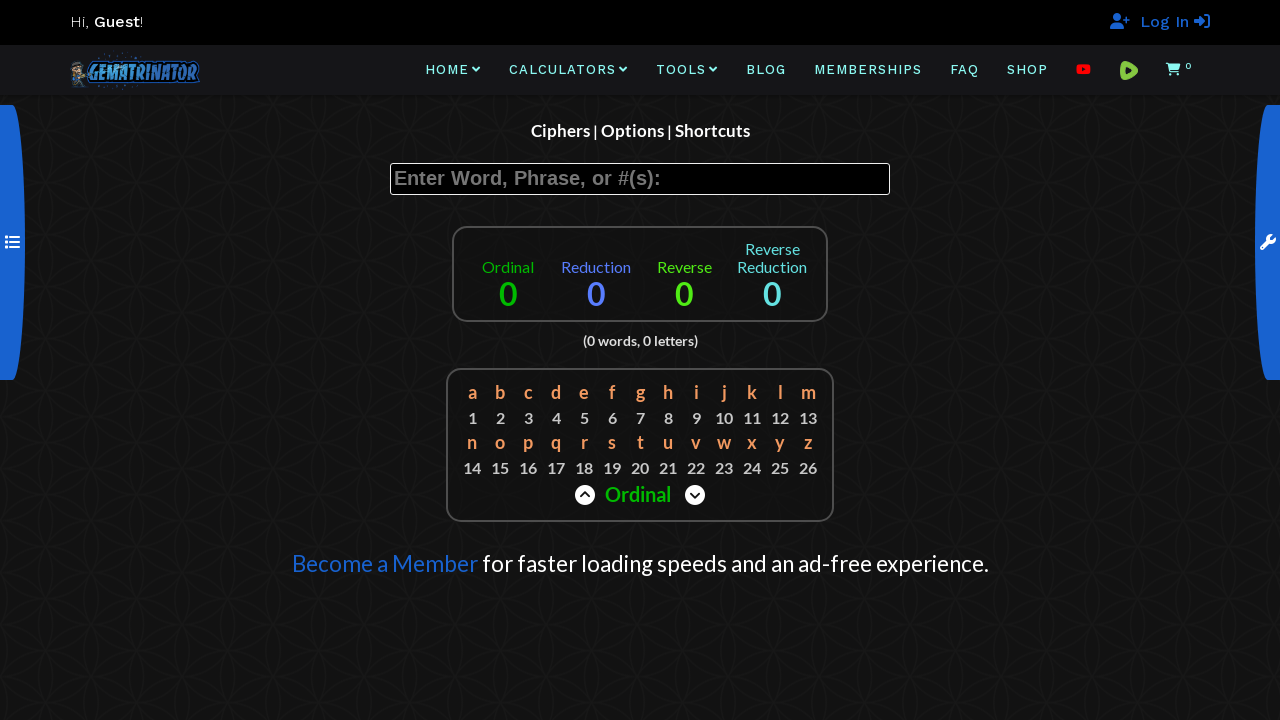

Clicked on Ciphers menu item to re-open cipher selection at (562, 130) on .calcMenuItem >> nth=0
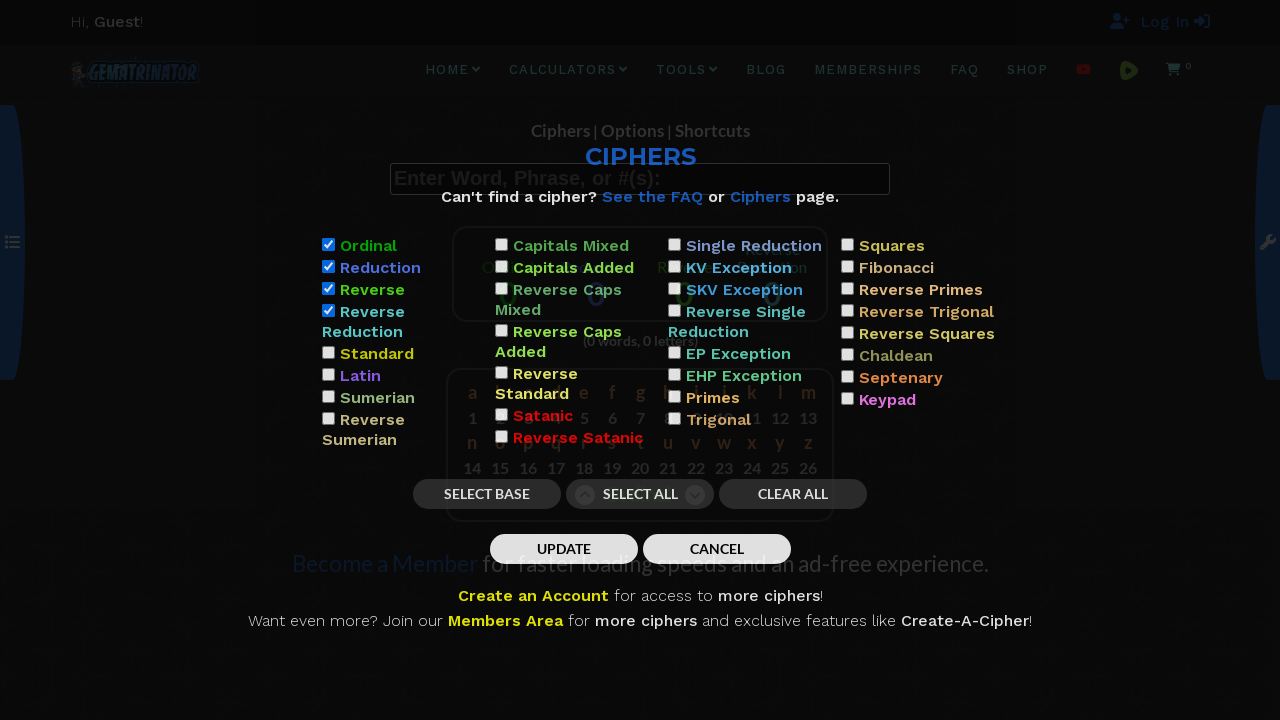

Cipher box appeared with available cipher options
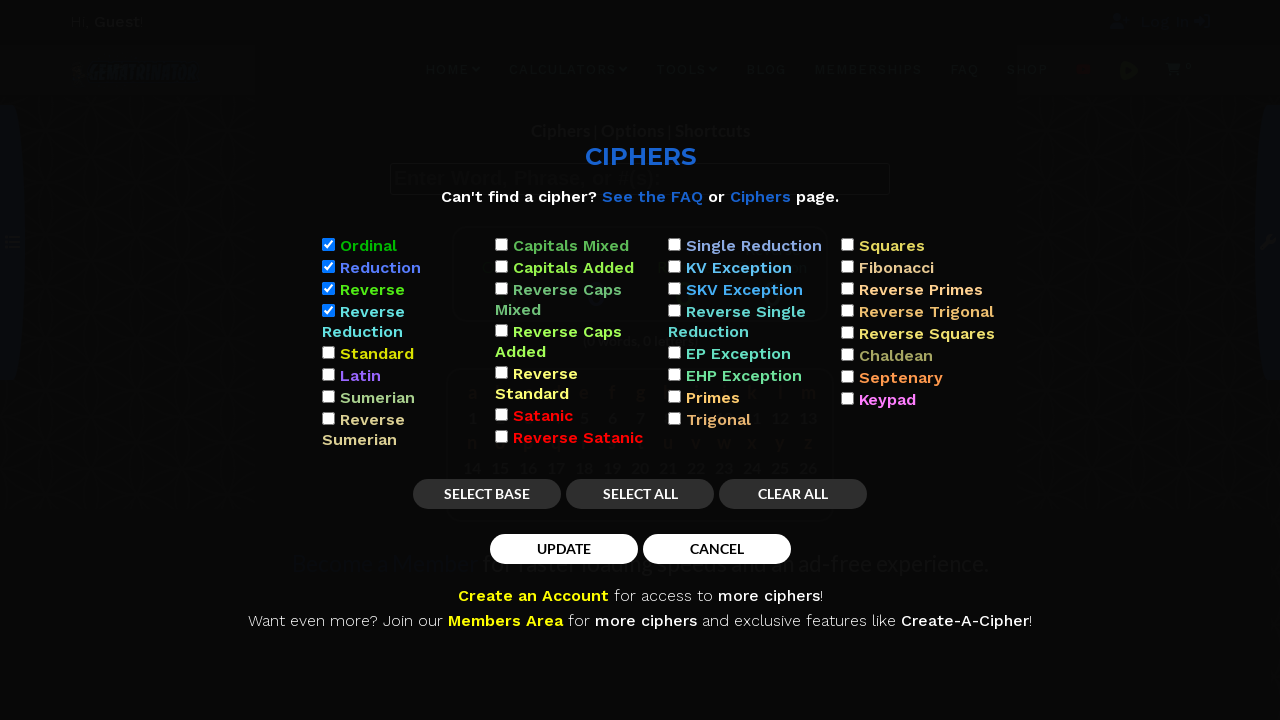

Selected Chaldean cipher from the cipher list at (847, 355) on #cipherBox li >> nth=28 >> input
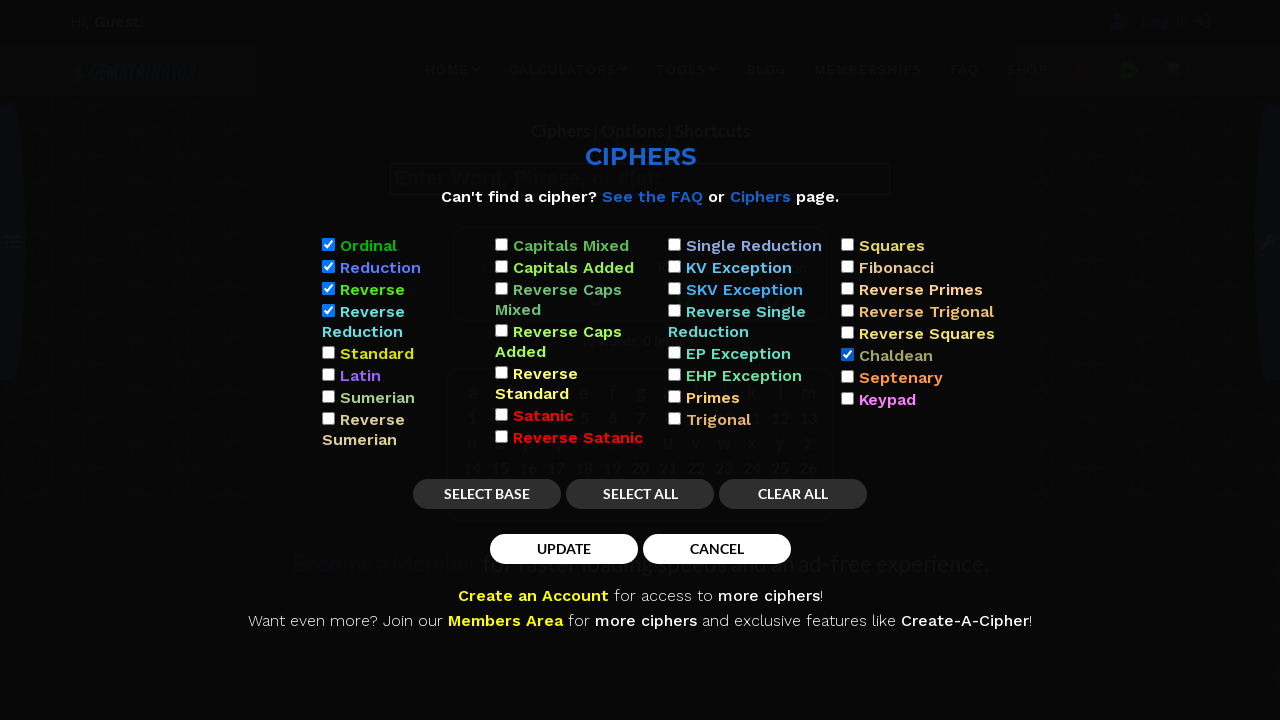

Clicked save button to confirm Chaldean cipher selection at (564, 549) on #SaveCiphers
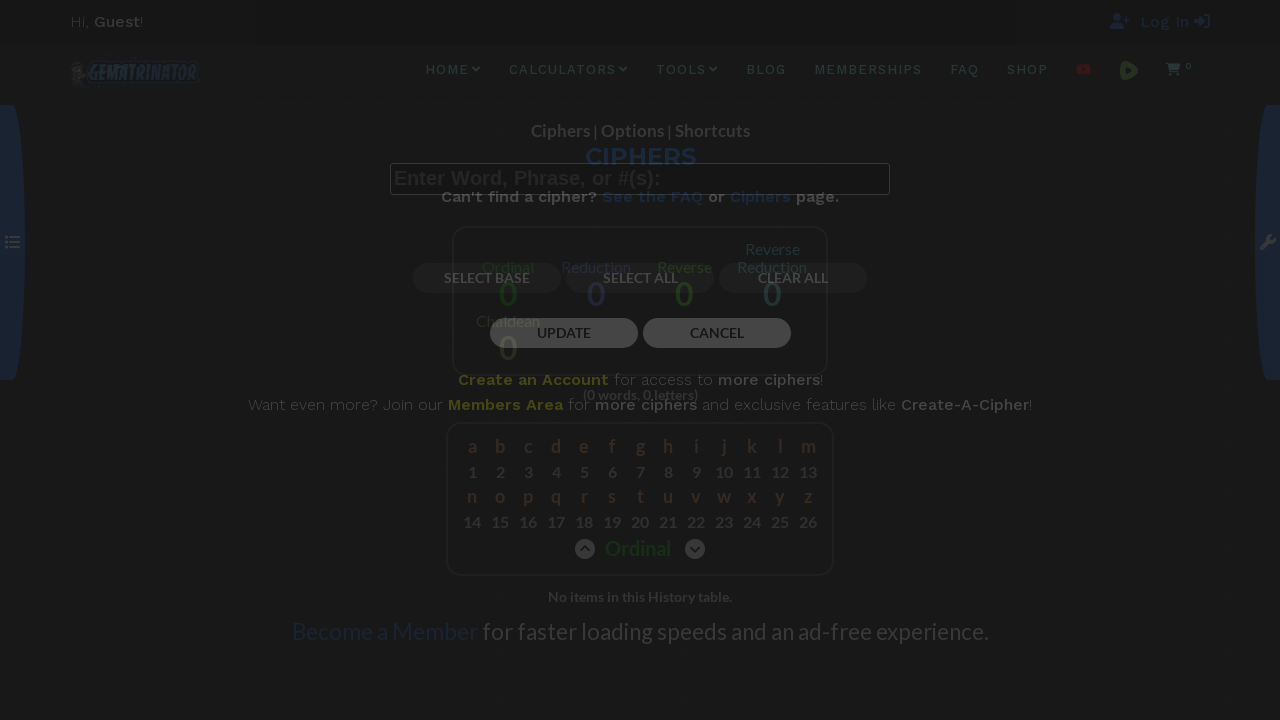

Calculator input field is ready for input
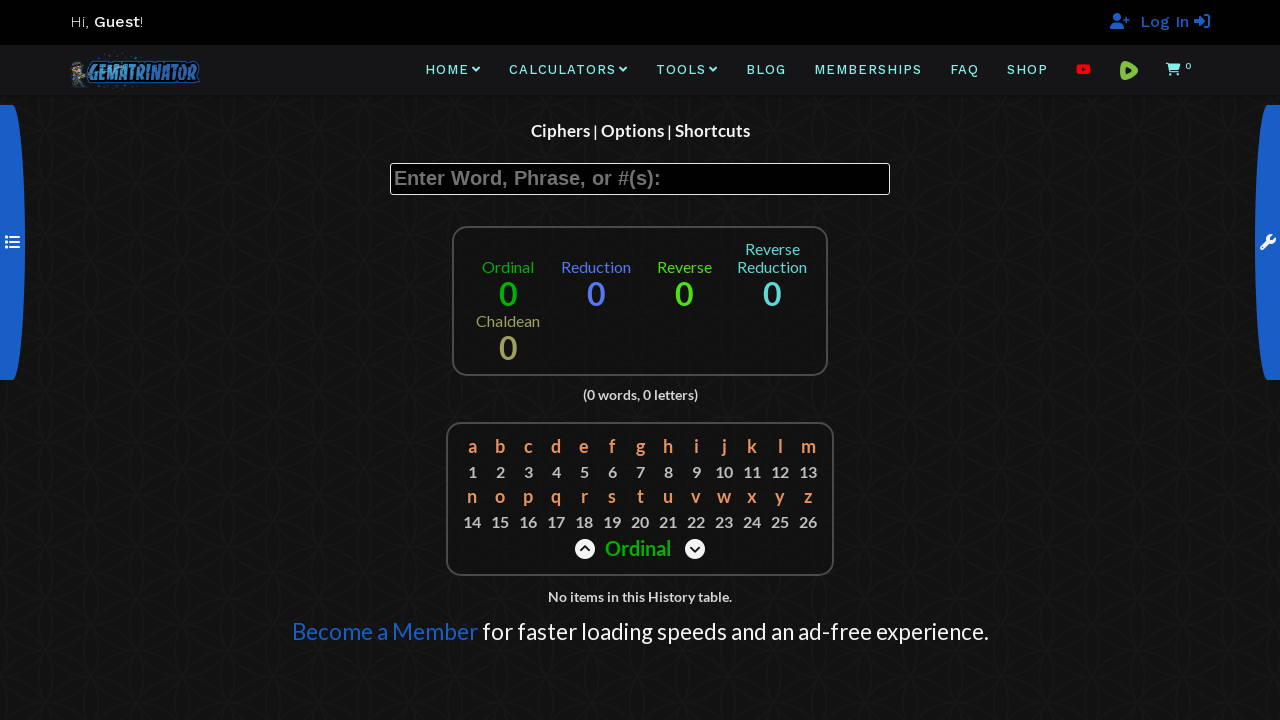

Cleared the input field on #EntryField
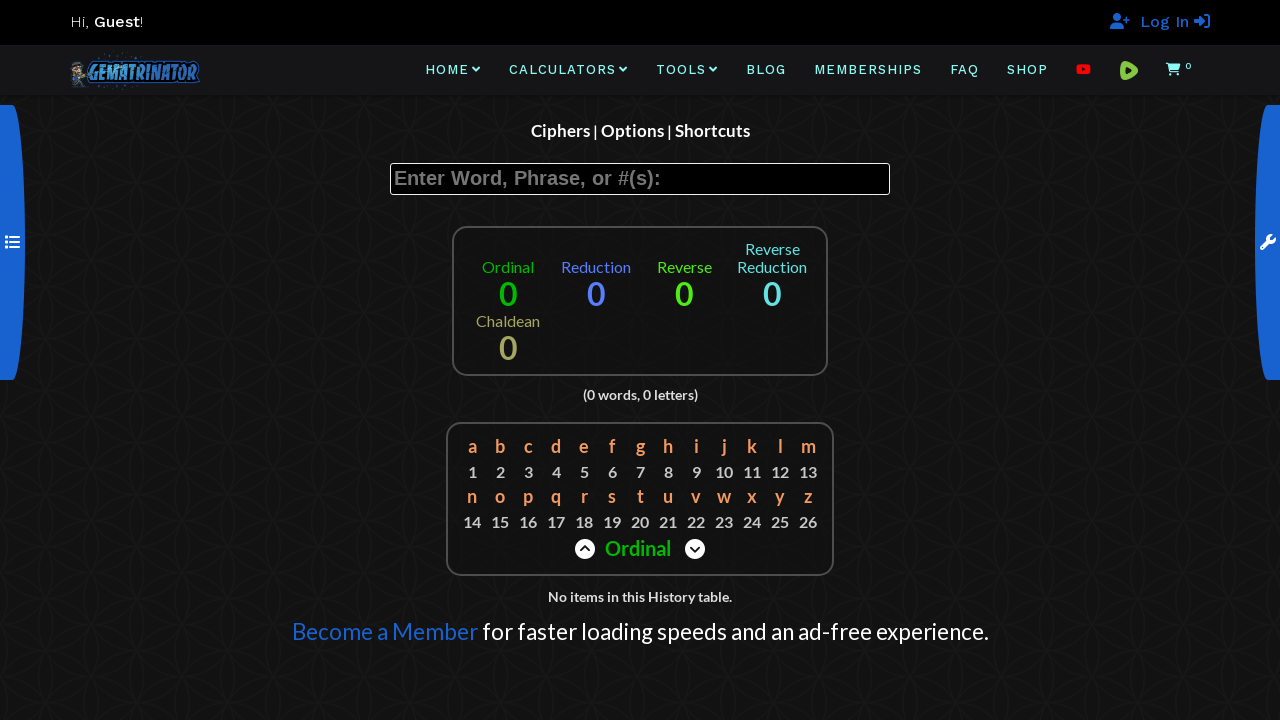

Entered '25 January 2025' into the calculator input field on #EntryField
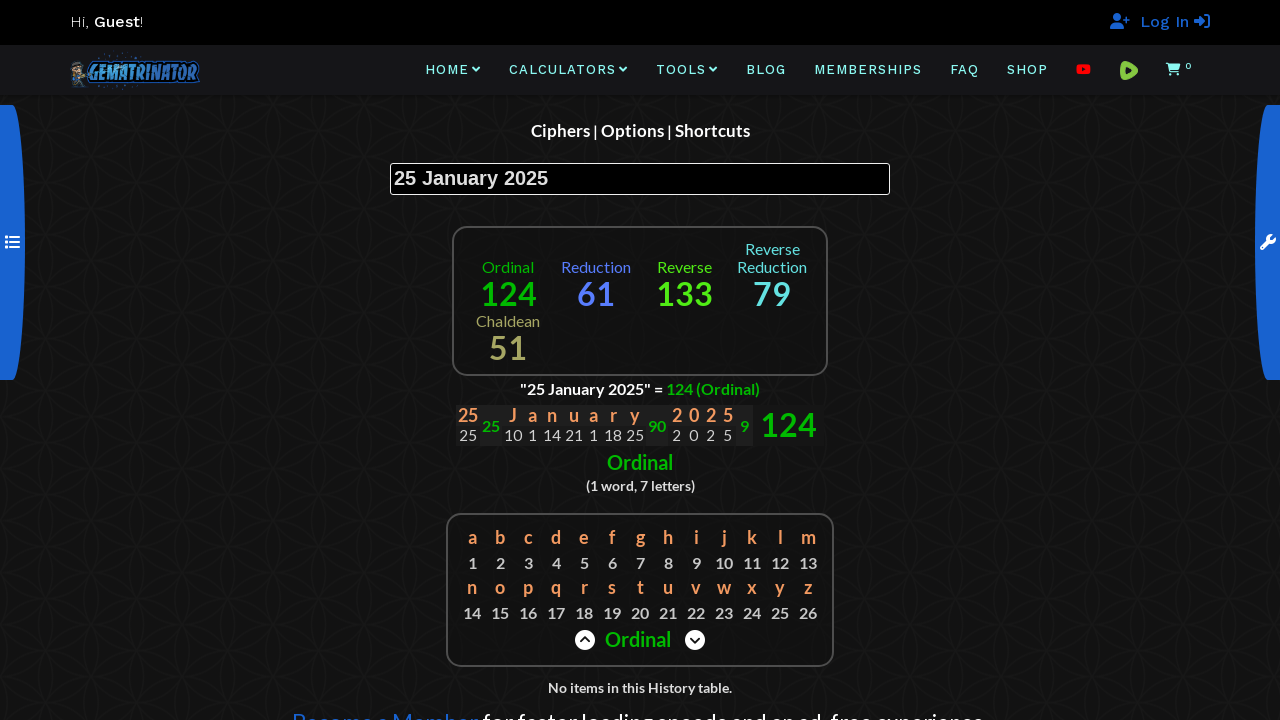

Pressed Enter to calculate gematria for '25 January 2025' on #EntryField
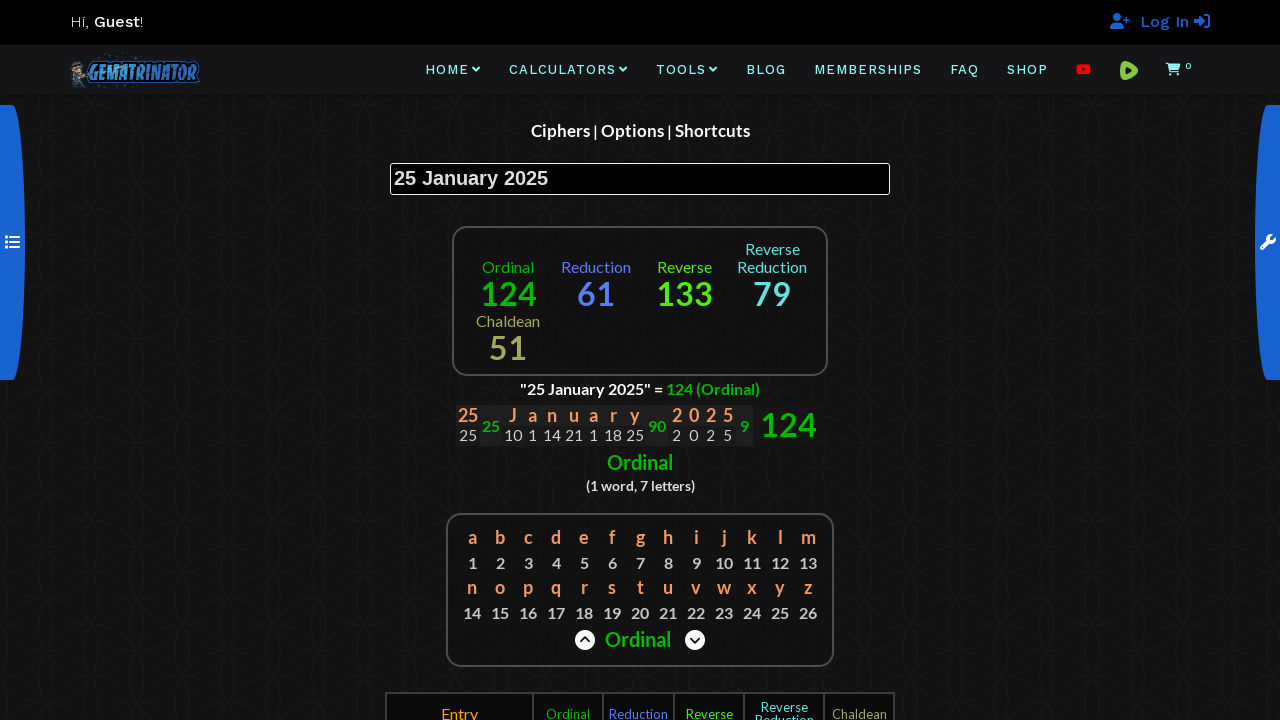

Cleared the input field for next entry on #EntryField
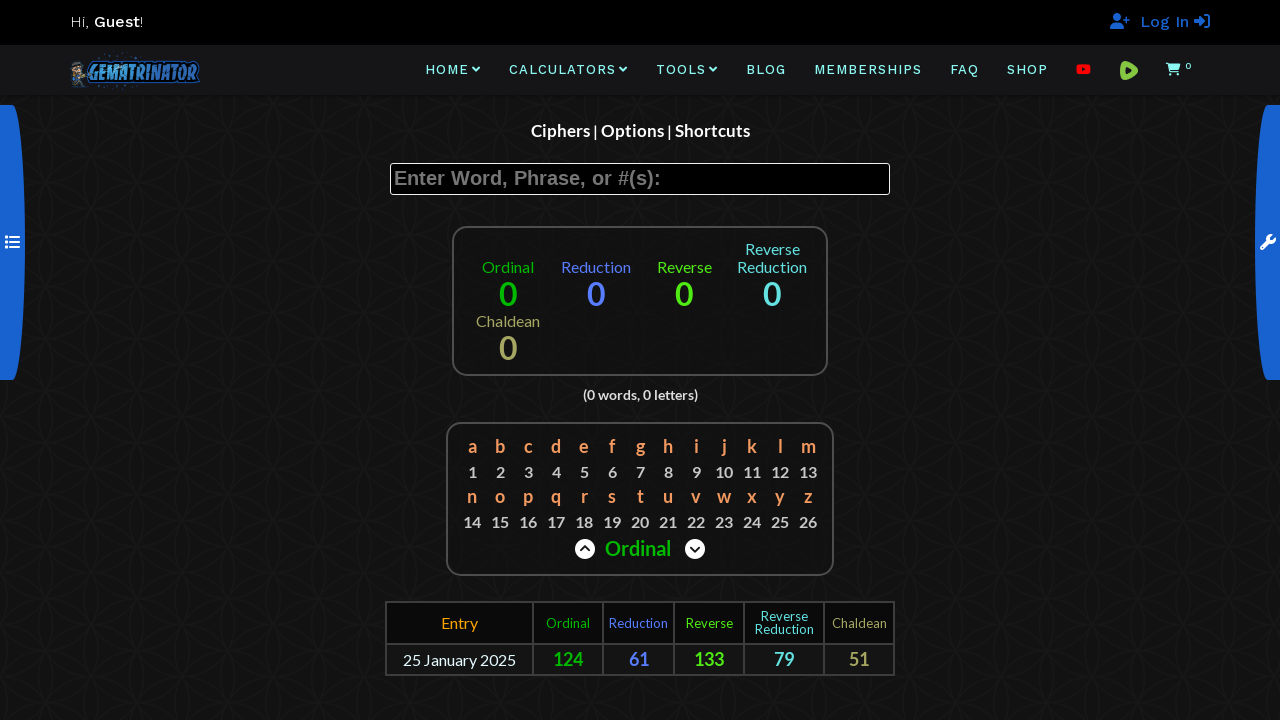

Entered 'Saturday' into the calculator input field on #EntryField
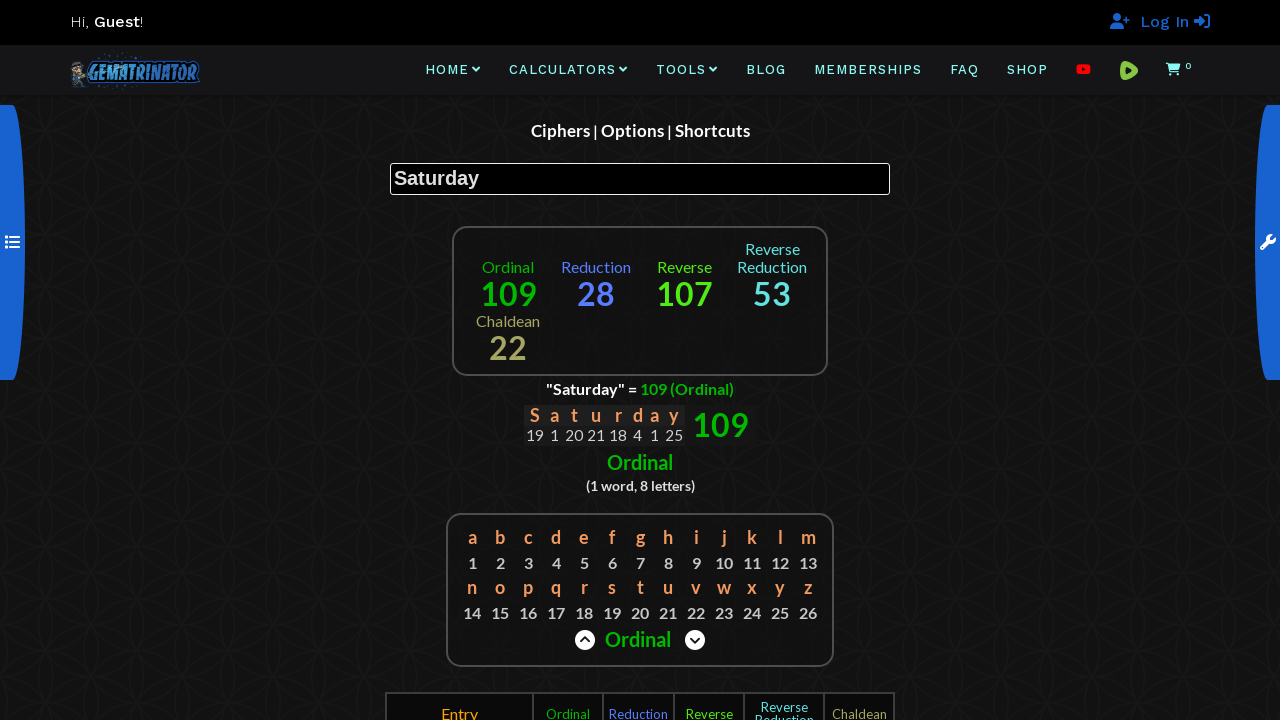

Pressed Enter to calculate gematria for 'Saturday' on #EntryField
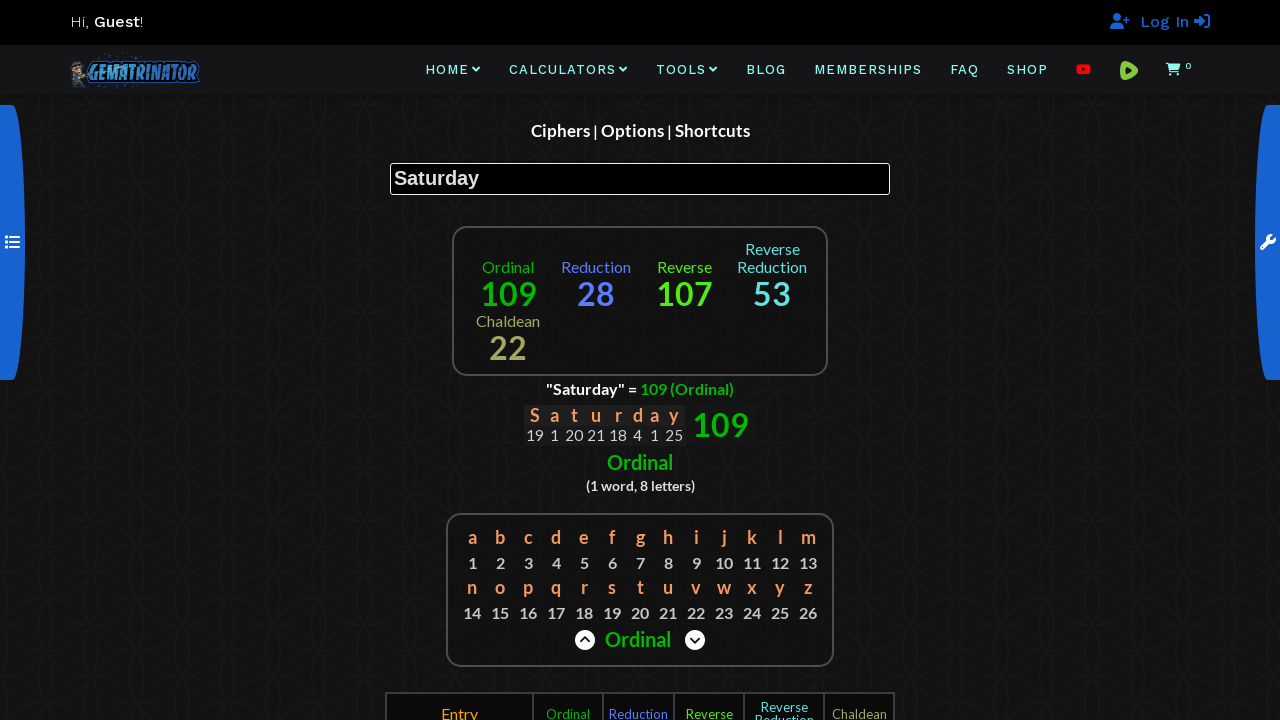

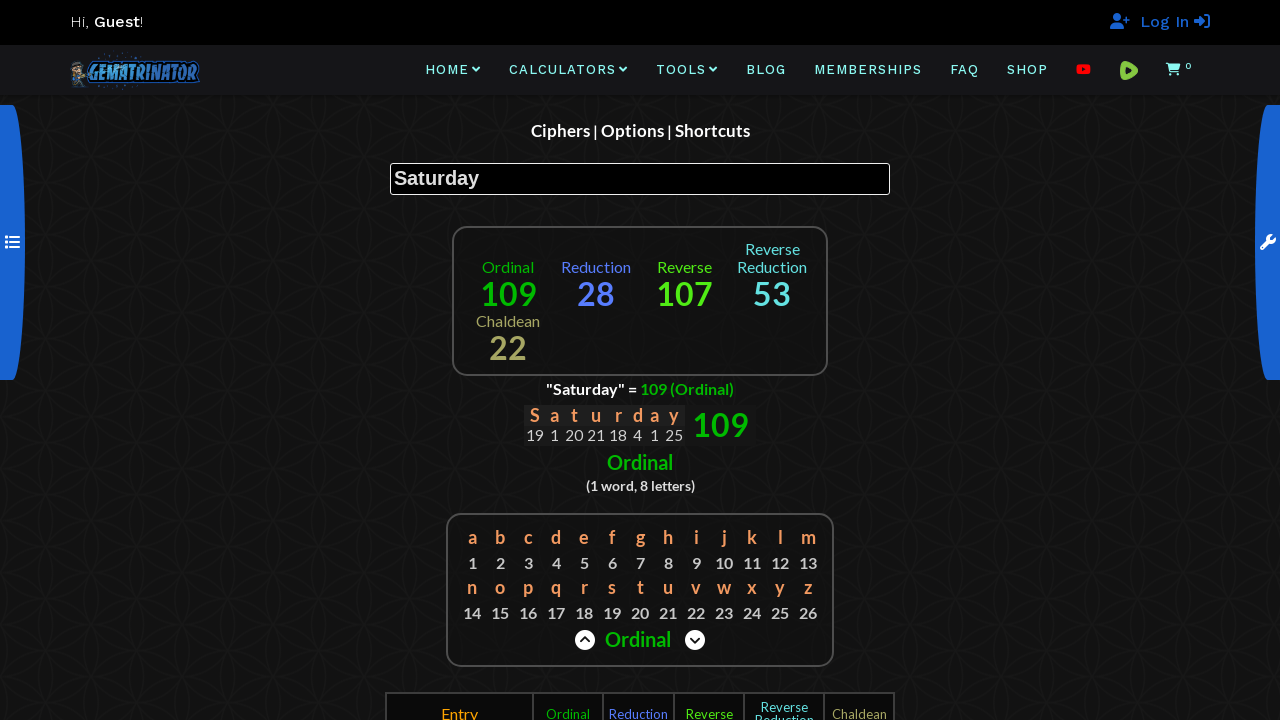